Tests the add/remove elements functionality by adding multiple elements and then removing some of them

Starting URL: http://the-internet.herokuapp.com/

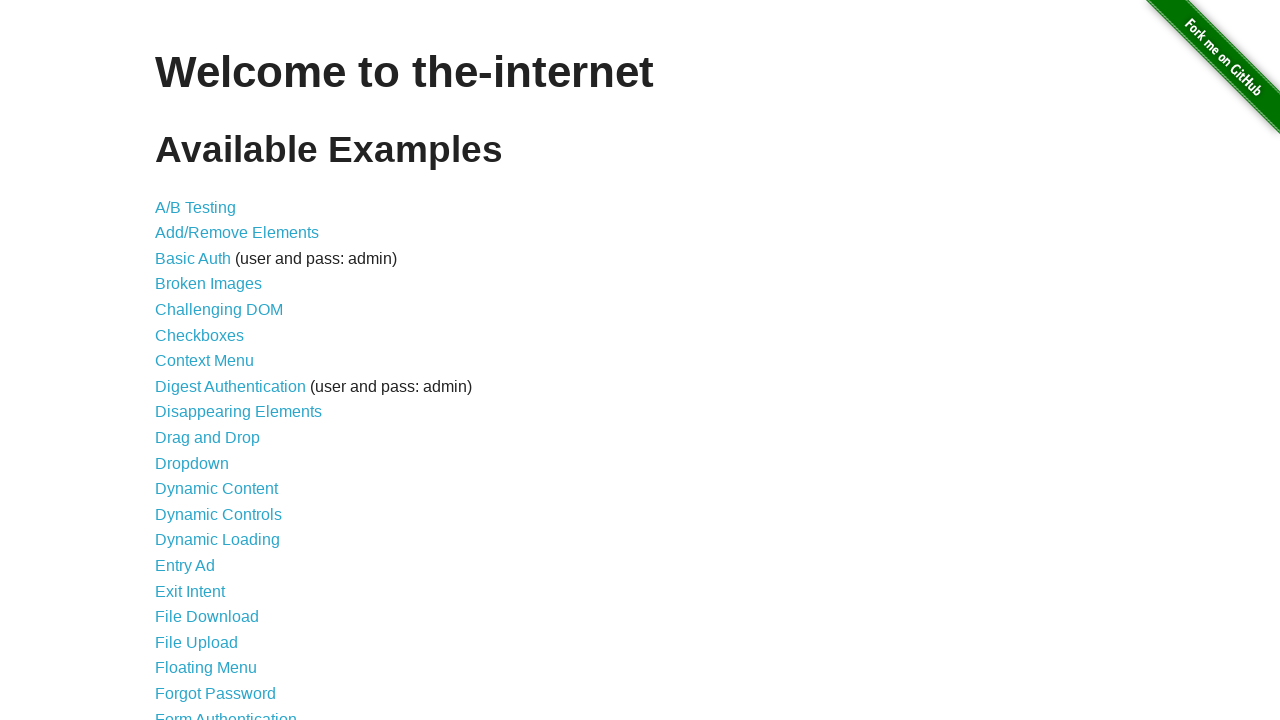

Clicked on Add/Remove Elements link at (237, 233) on text=Add/Remove Elements
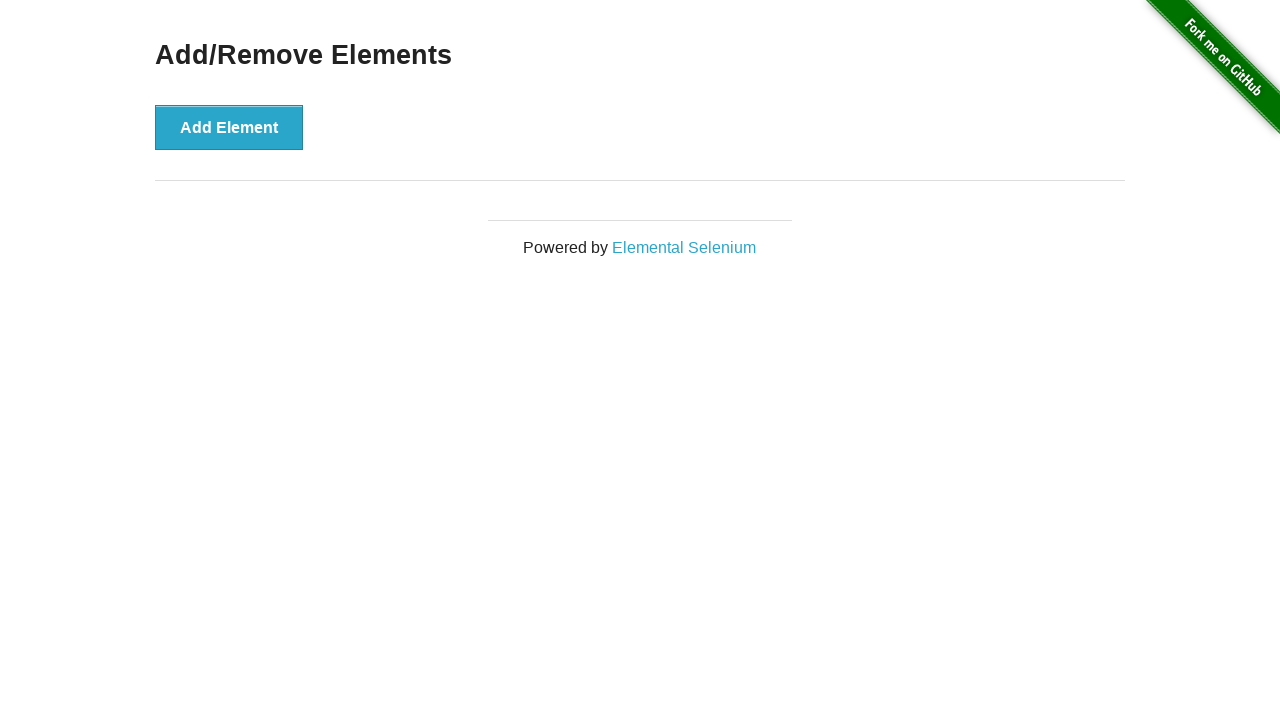

Add button became visible
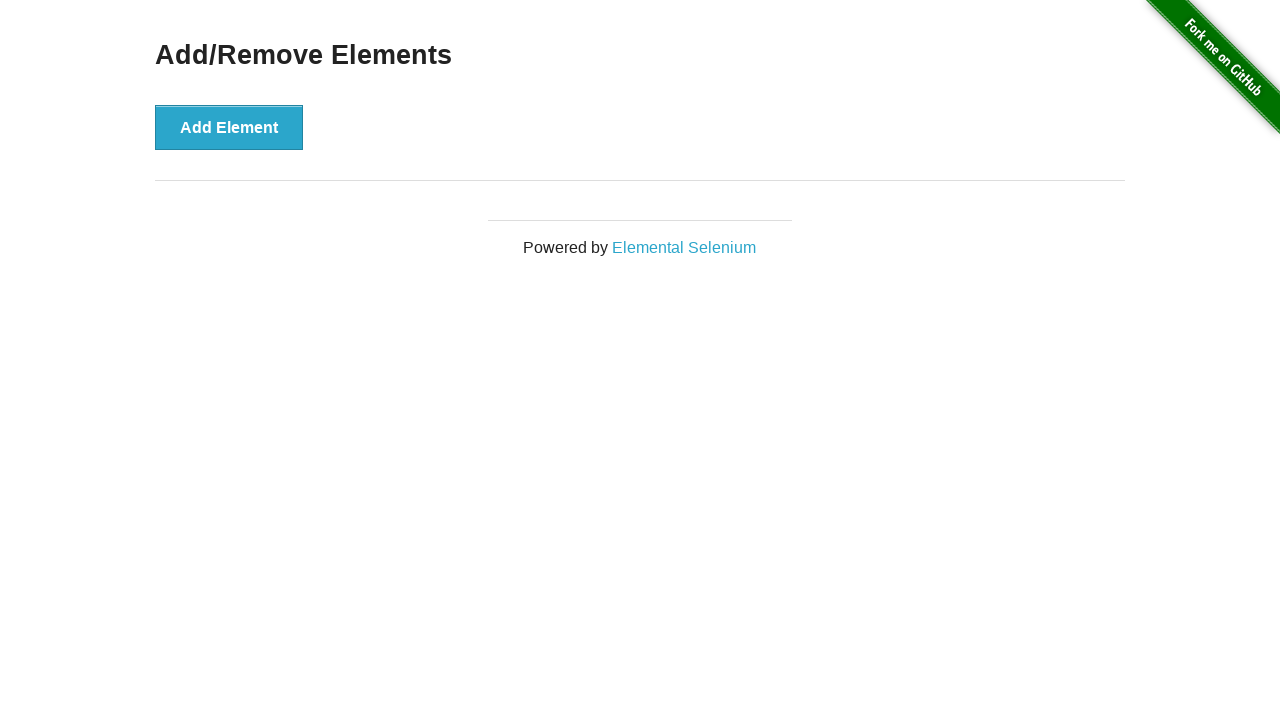

Clicked add button (element 1 of 5) at (229, 127) on xpath=//*[@id="content"]/div/button
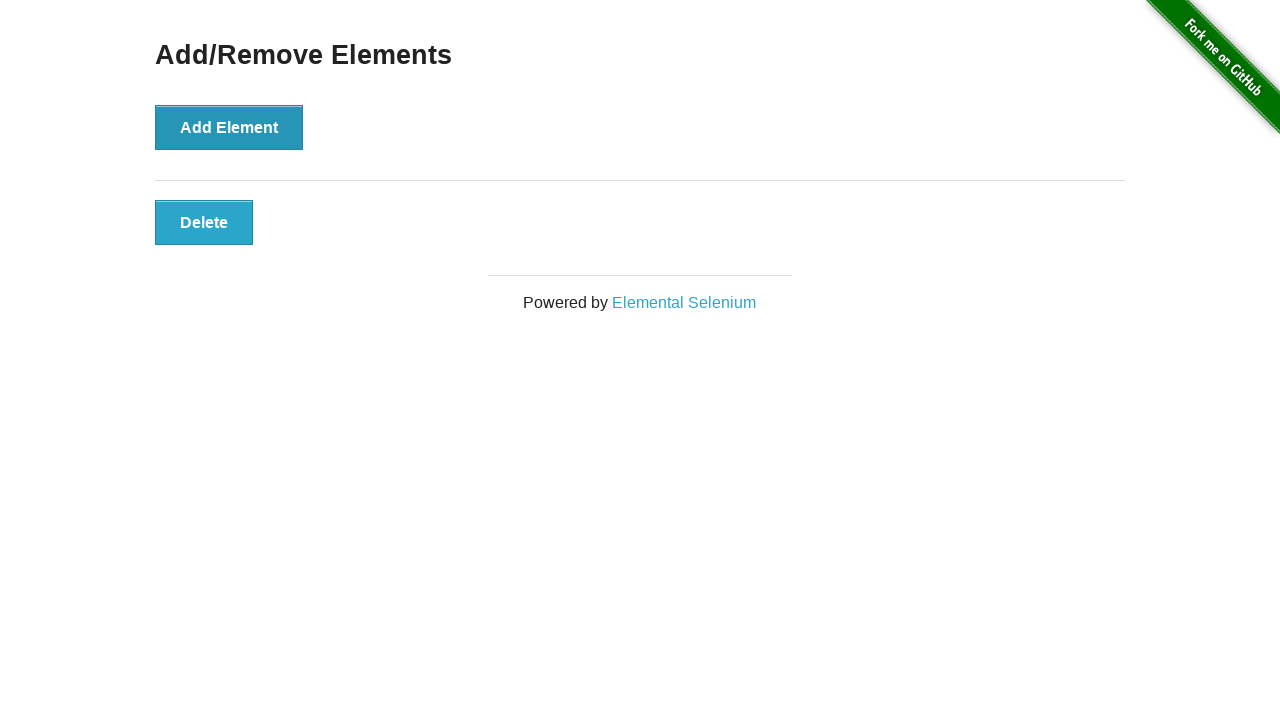

Clicked add button (element 2 of 5) at (229, 127) on xpath=//*[@id="content"]/div/button
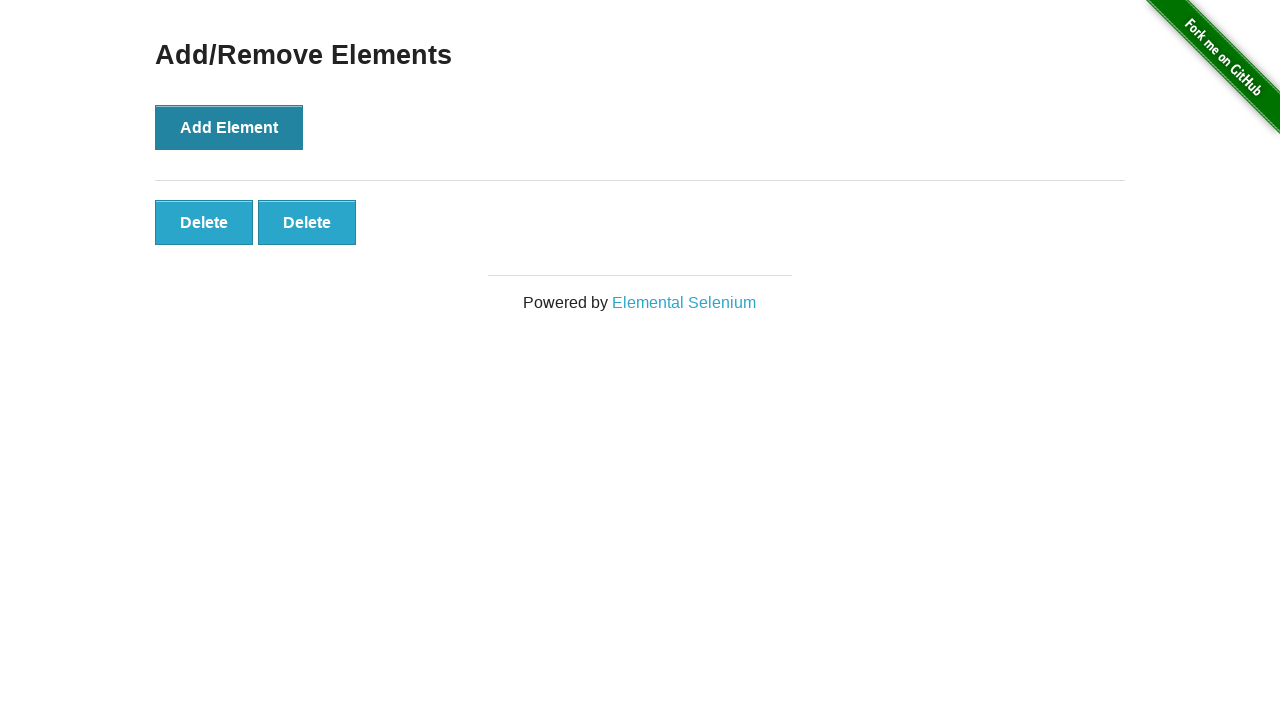

Clicked add button (element 3 of 5) at (229, 127) on xpath=//*[@id="content"]/div/button
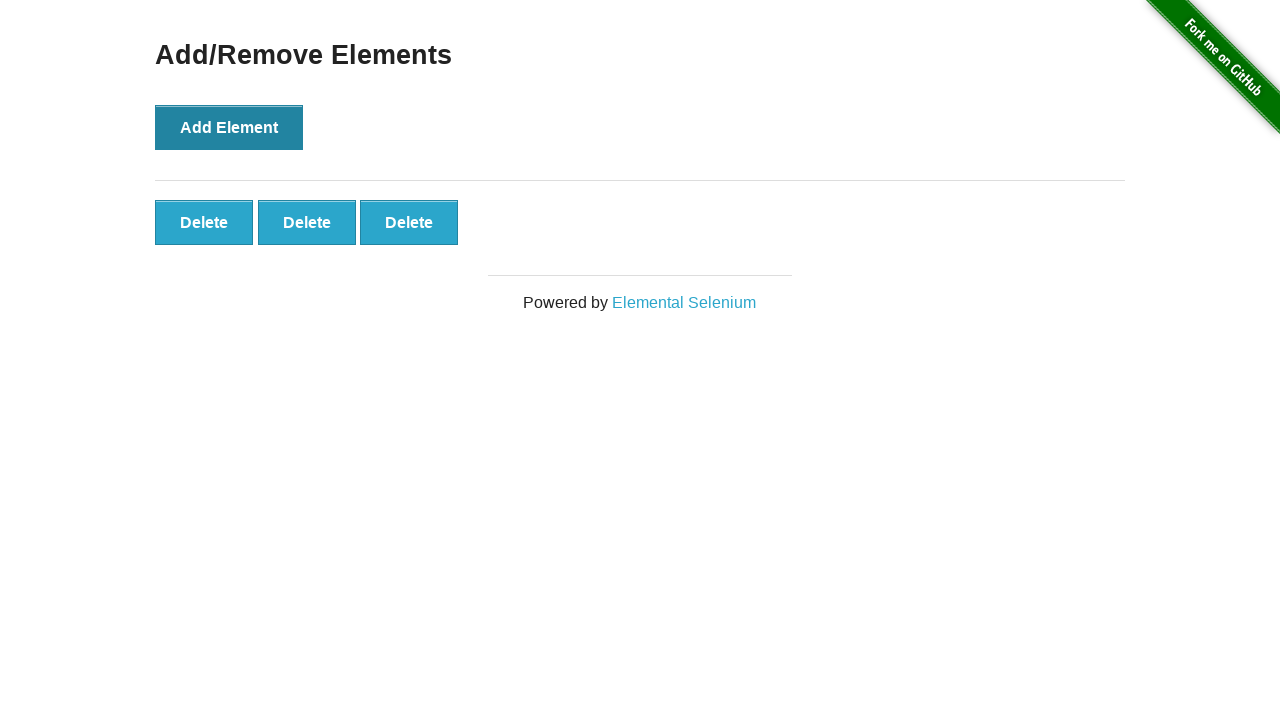

Clicked add button (element 4 of 5) at (229, 127) on xpath=//*[@id="content"]/div/button
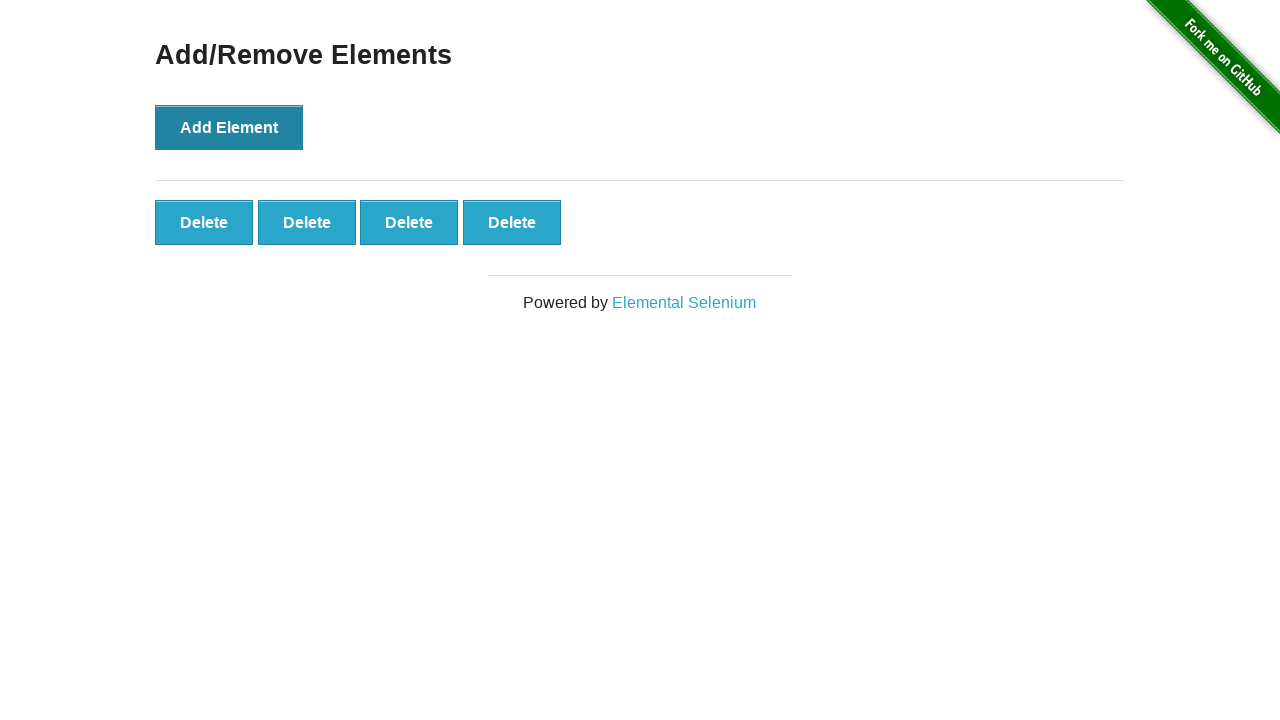

Clicked add button (element 5 of 5) at (229, 127) on xpath=//*[@id="content"]/div/button
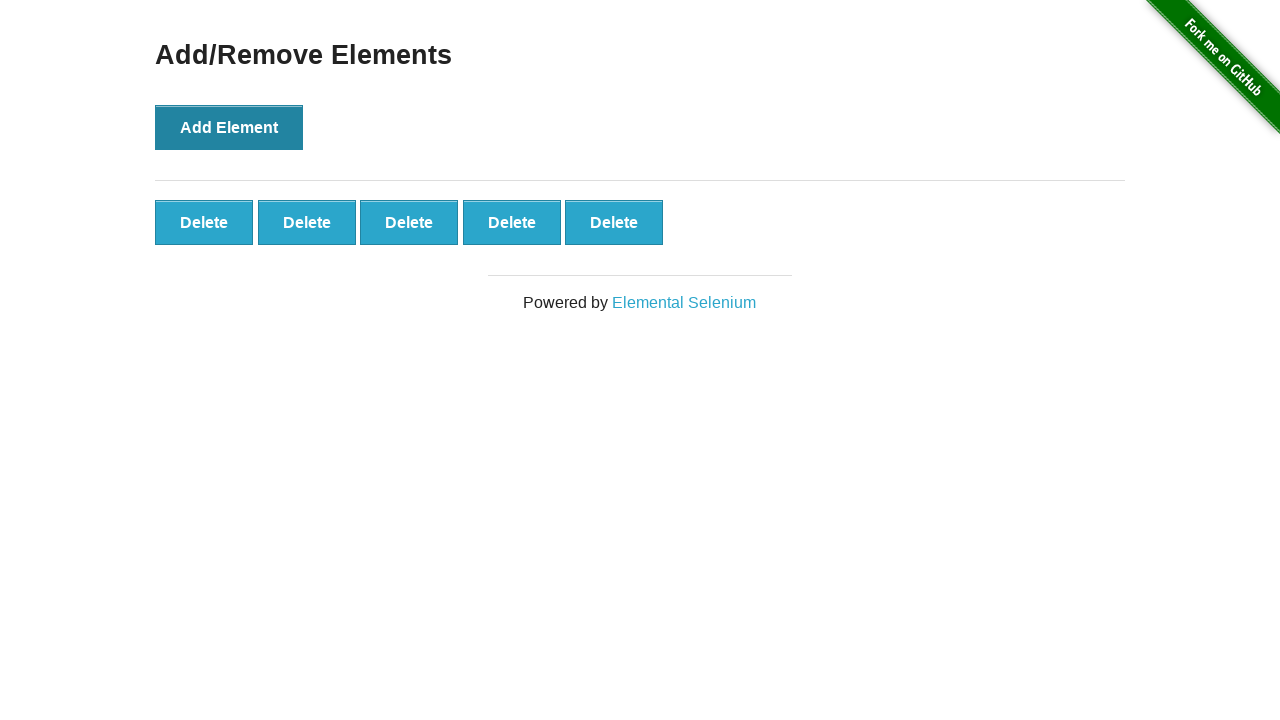

Clicked delete button to remove element (removal 1 of 2) at (204, 222) on .added-manually >> nth=0
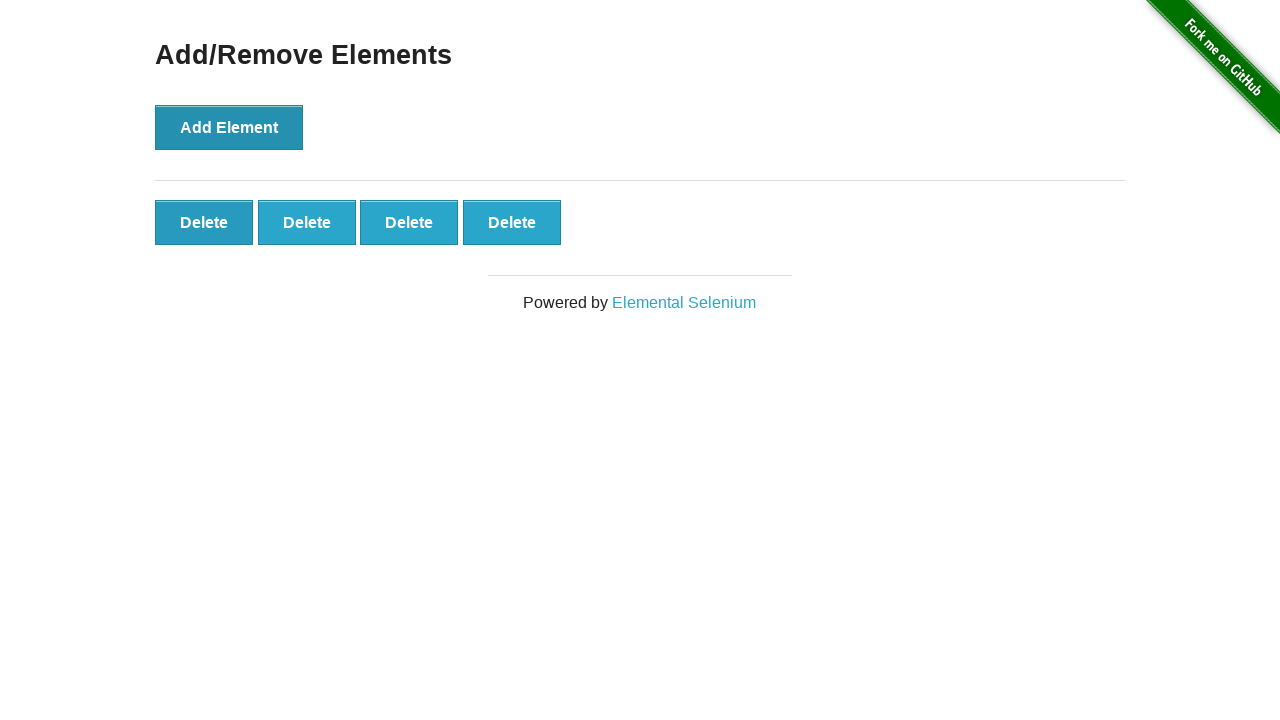

Clicked delete button to remove element (removal 2 of 2) at (204, 222) on .added-manually >> nth=0
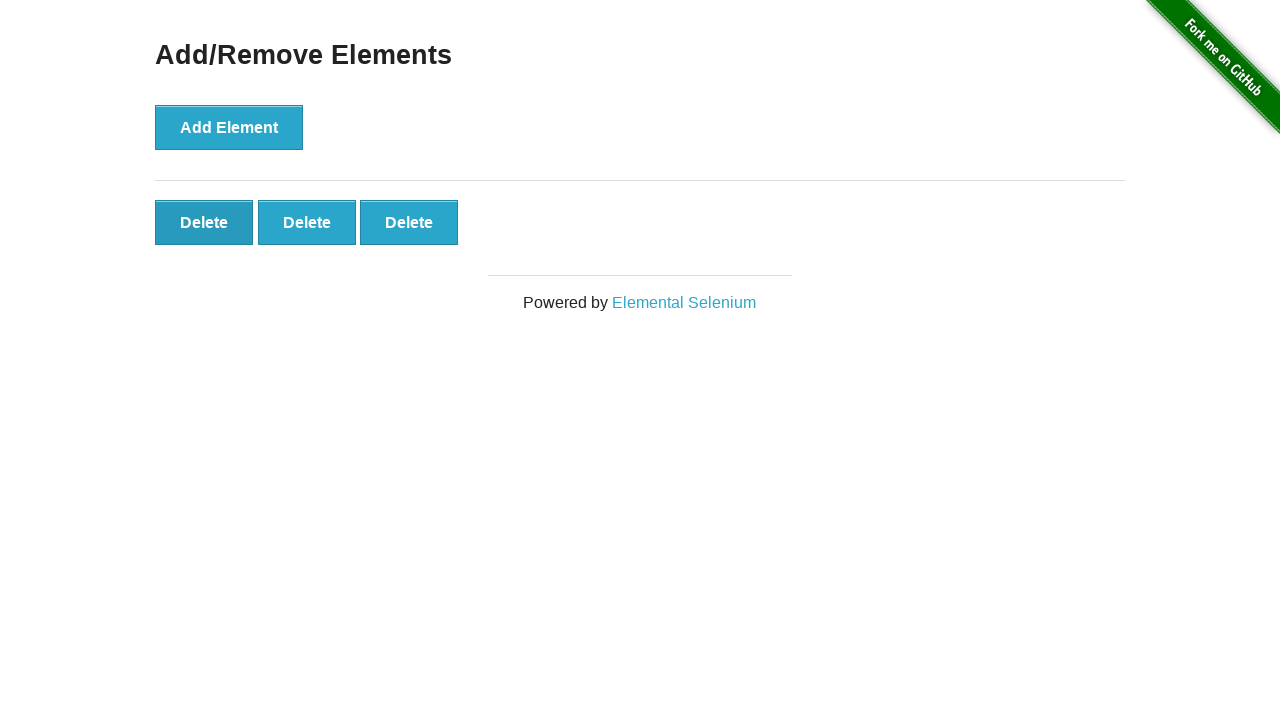

Verified remaining elements are present
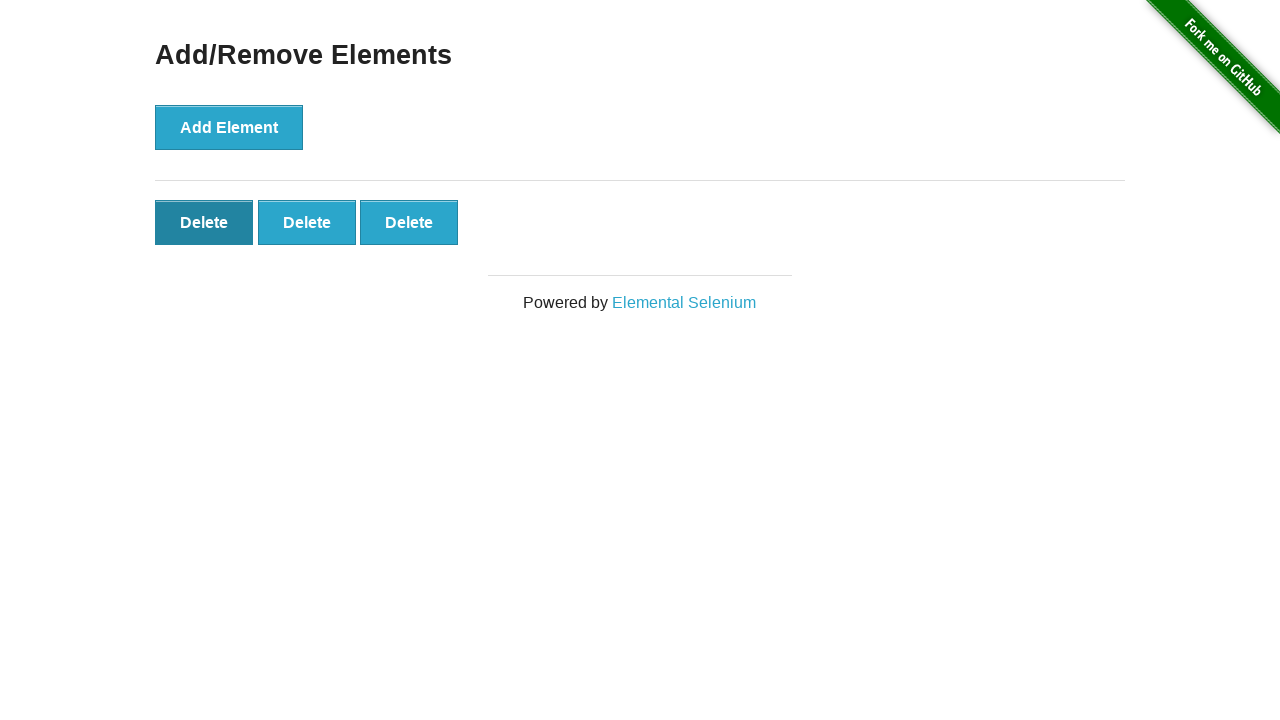

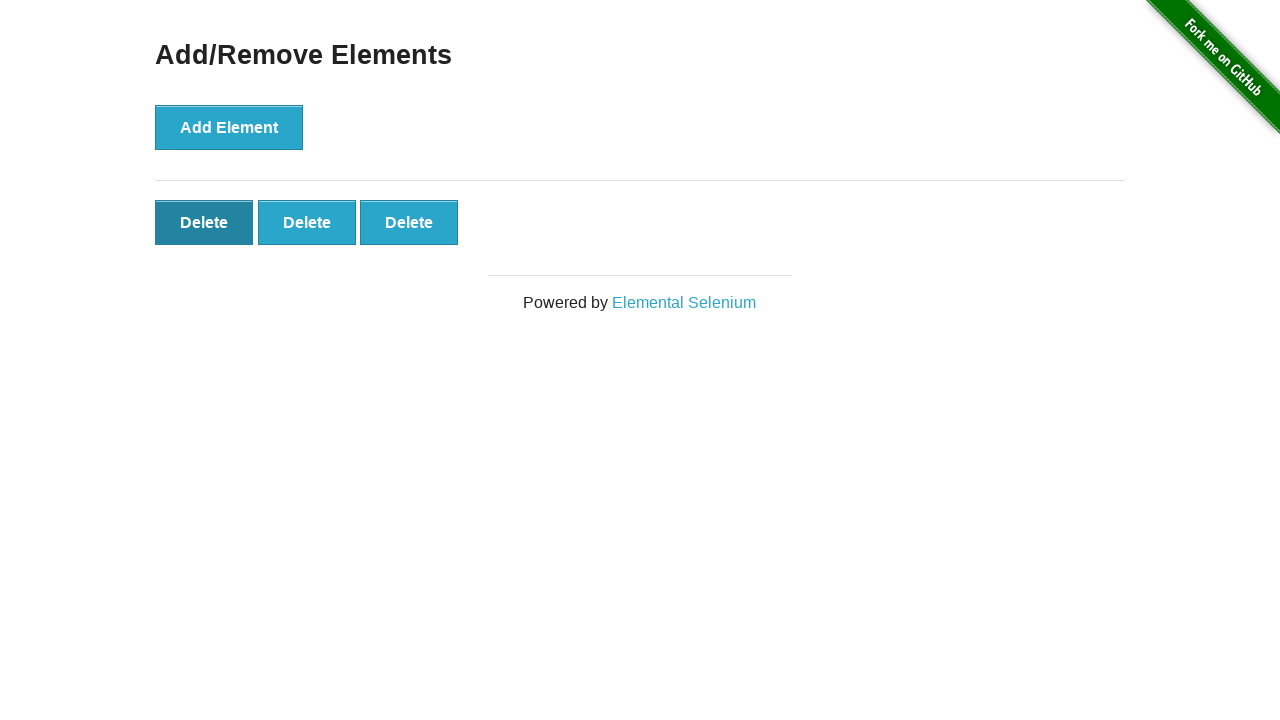